Tests navigation to "Catalog" category link and verifies the page opens correctly

Starting URL: http://intershop5.skillbox.ru/

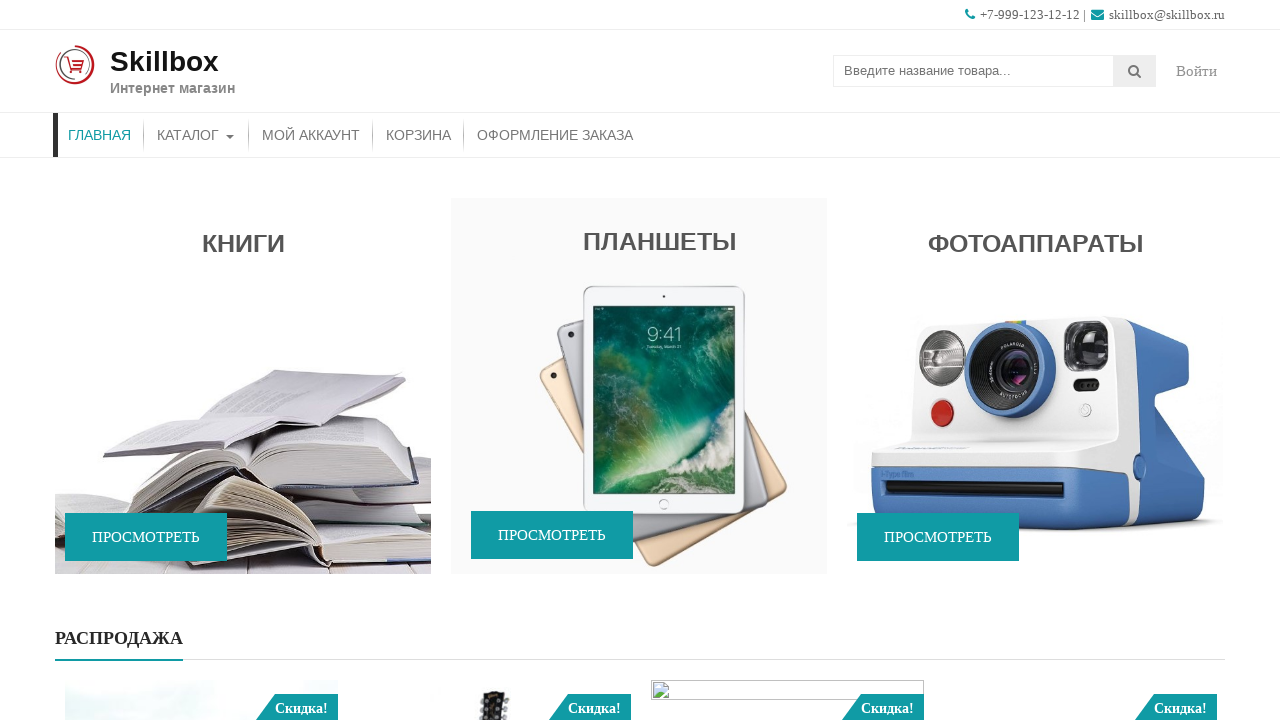

Clicked on Catalog menu item at (196, 135) on xpath=//*[contains(@class, 'store-menu')]//*[.='Каталог']
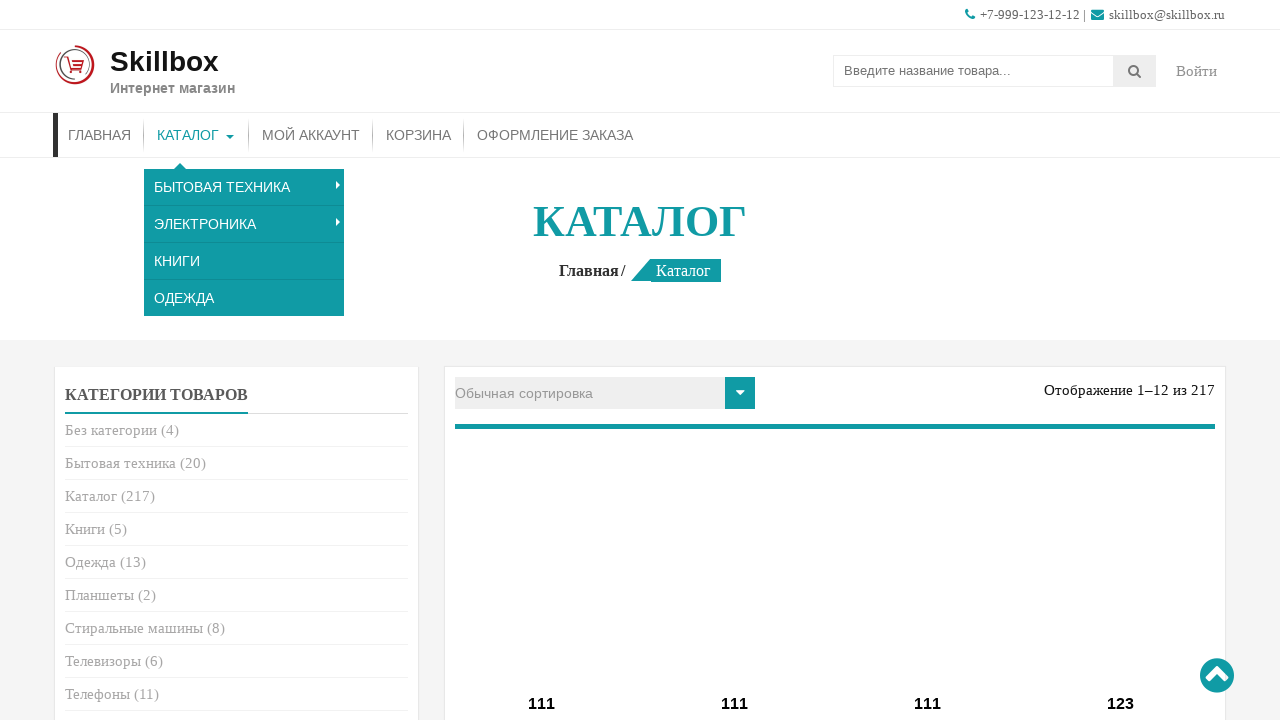

Clicked on Catalog category link at (91, 496) on xpath=//*[contains(@class, 'cat-item')]/*[.= 'Каталог']
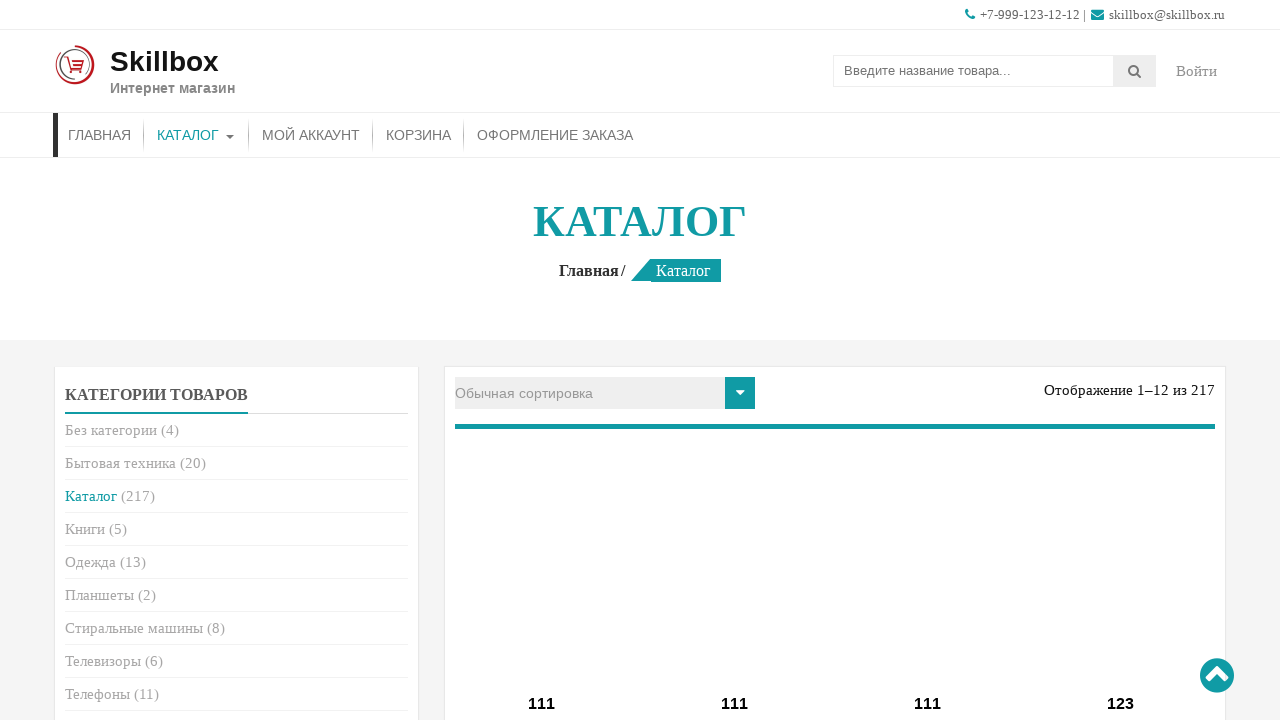

Page title element appeared, verifying Catalog page loaded correctly
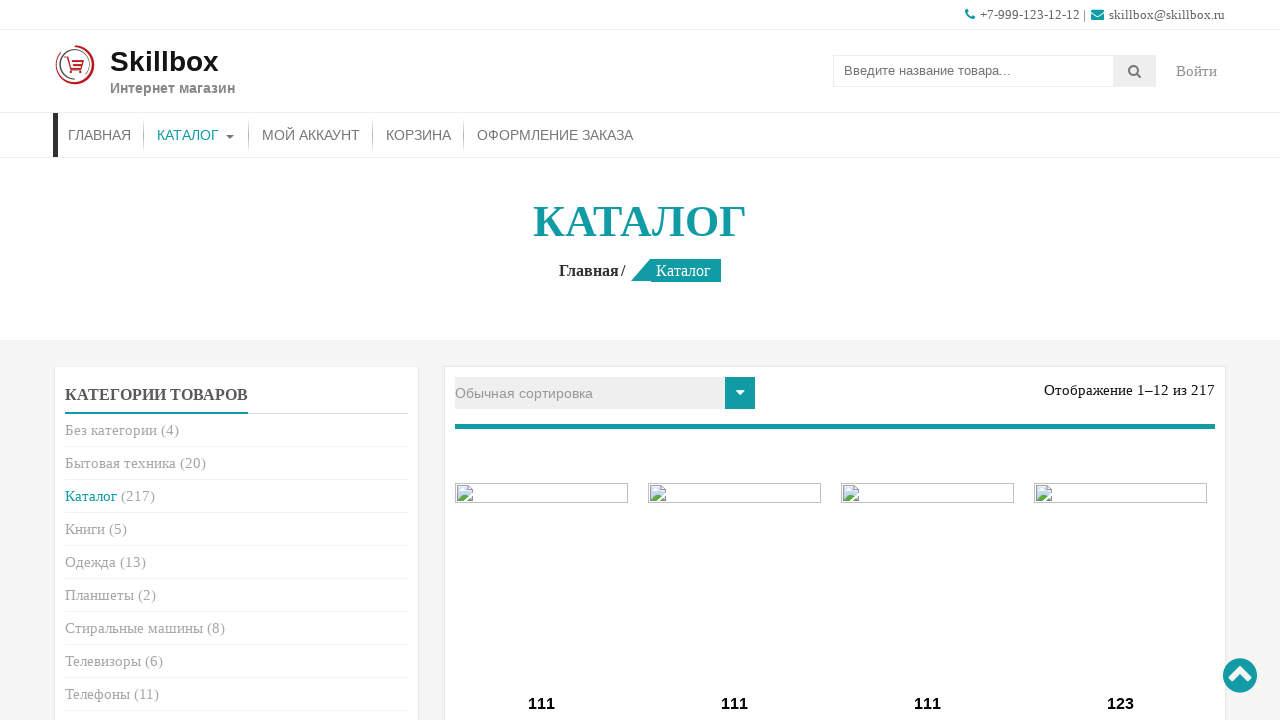

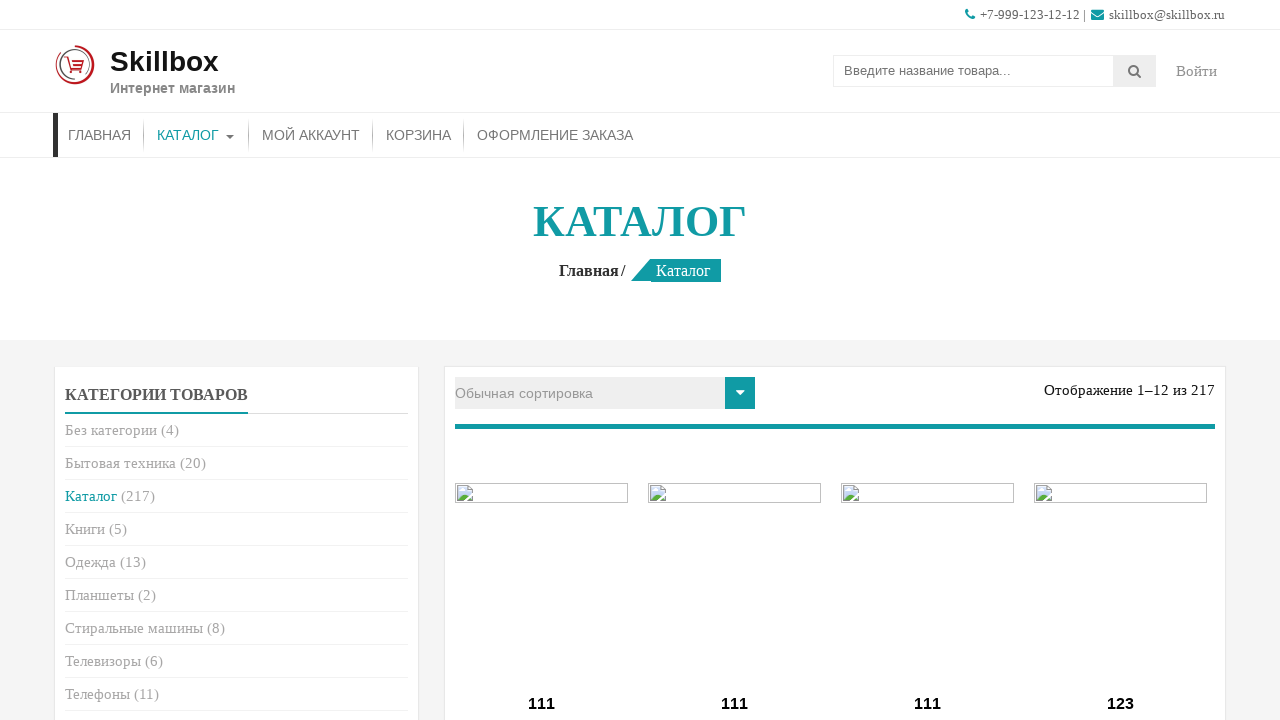